Tests a calculator form by extracting two numbers, calculating their sum, selecting the result from a dropdown, and submitting the form

Starting URL: http://suninjuly.github.io/selects1.html

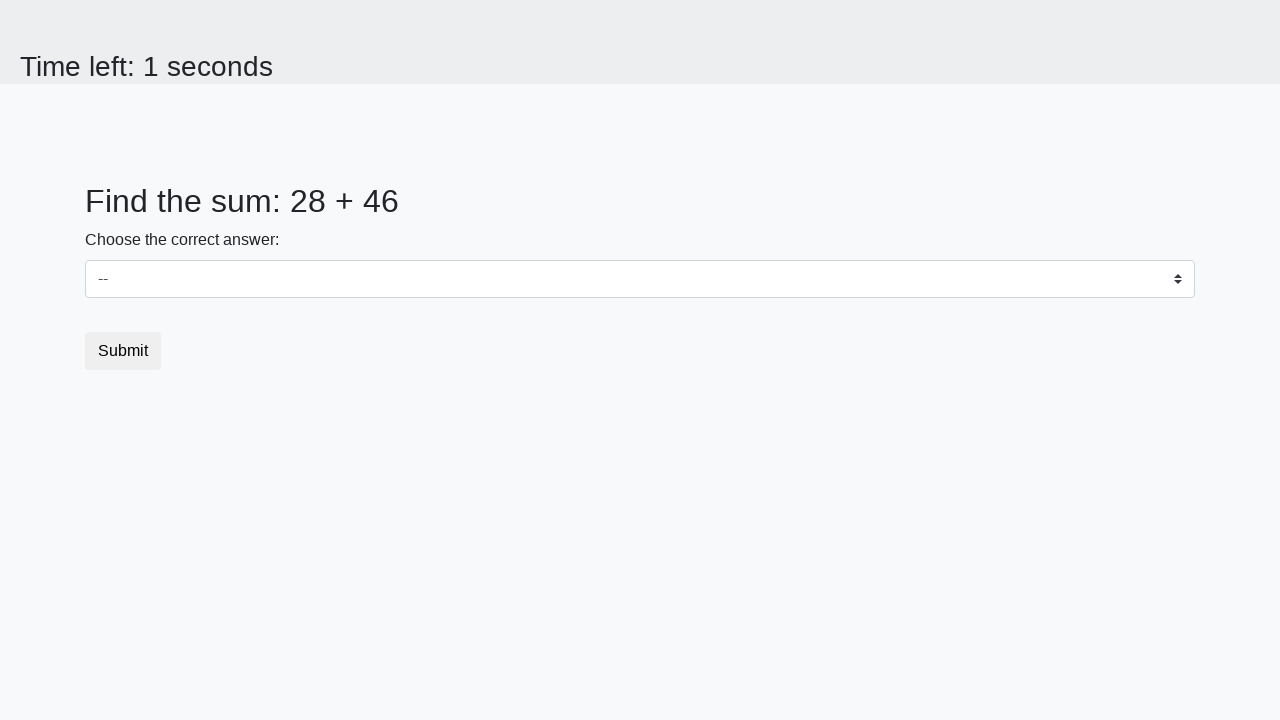

Located first number element (#num1)
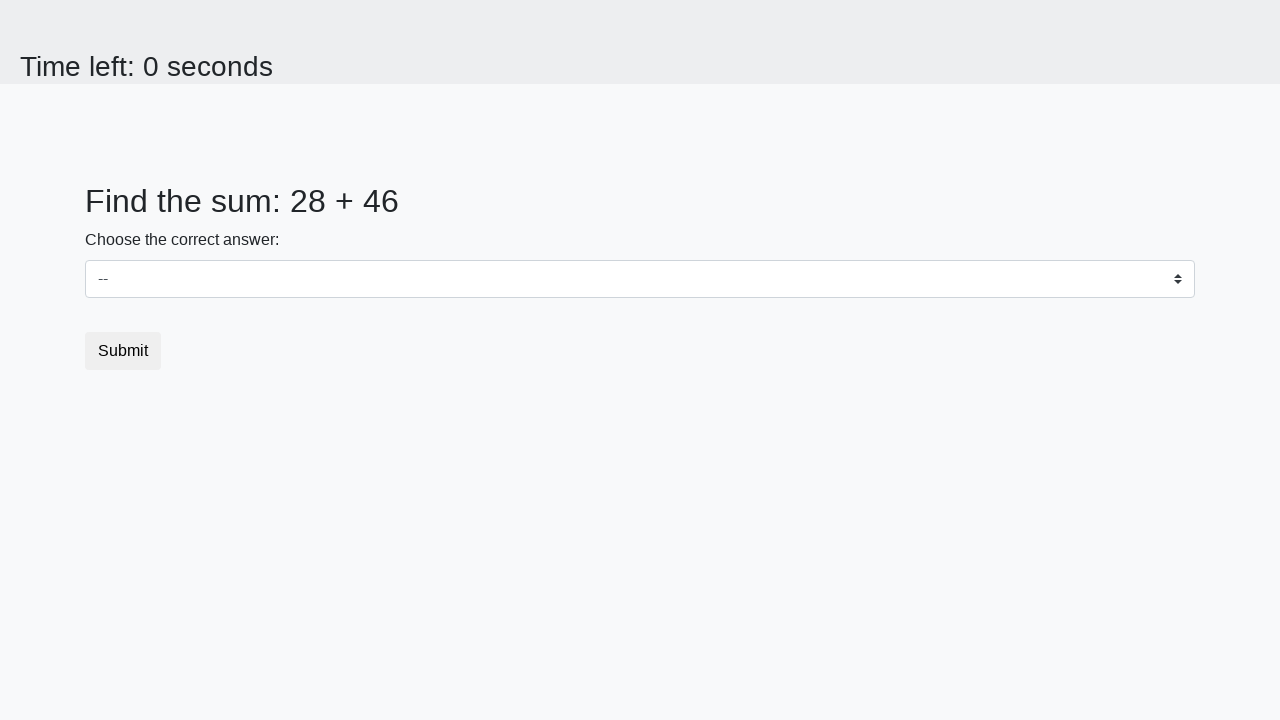

Extracted first number from element
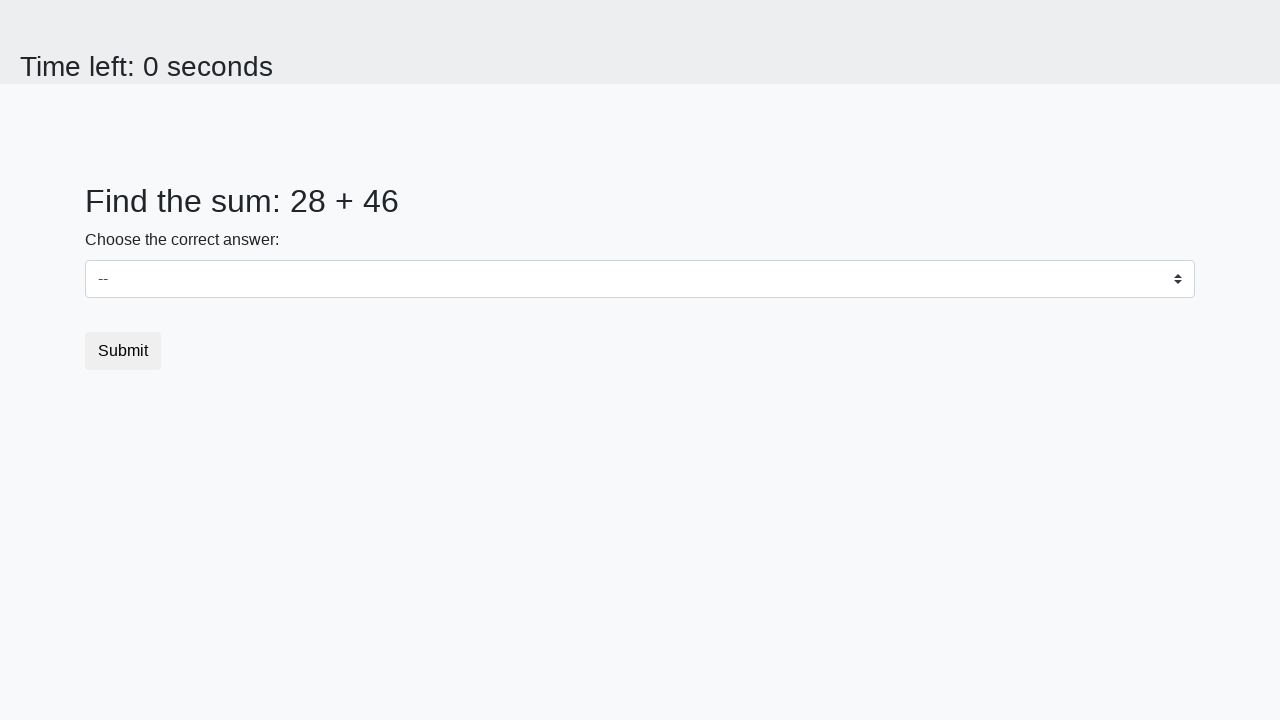

Located second number element (#num2)
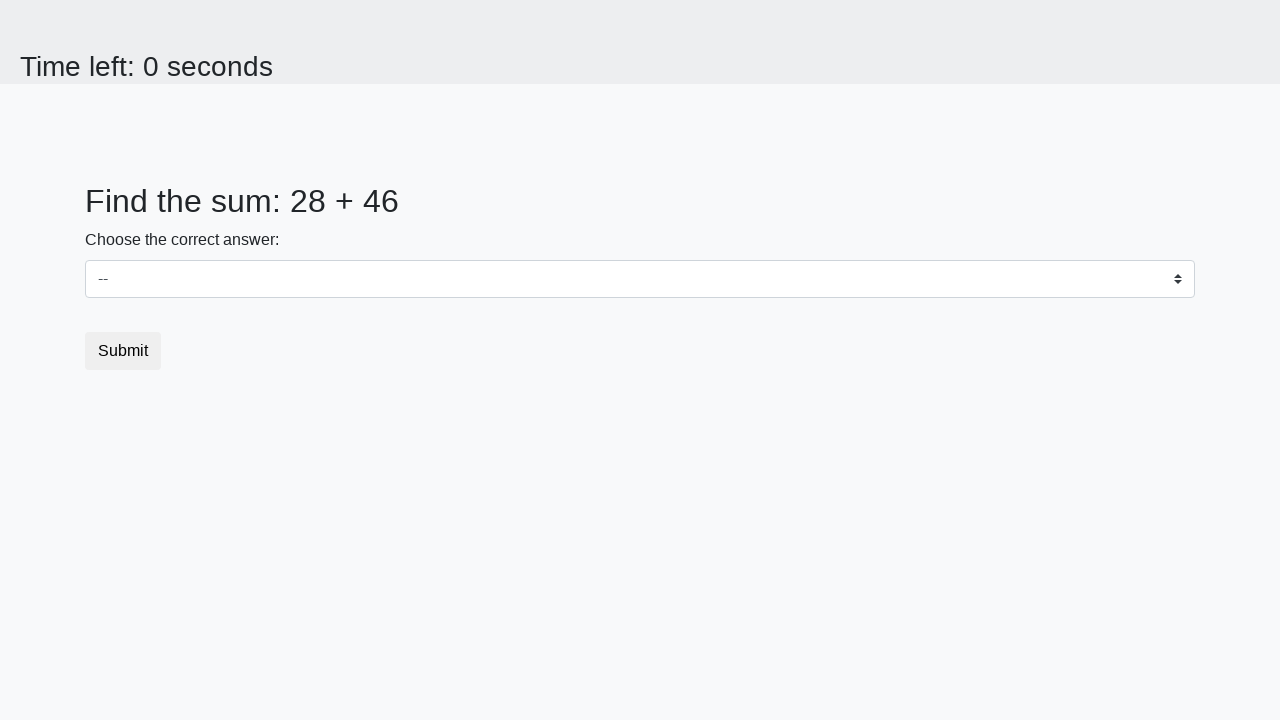

Extracted second number from element
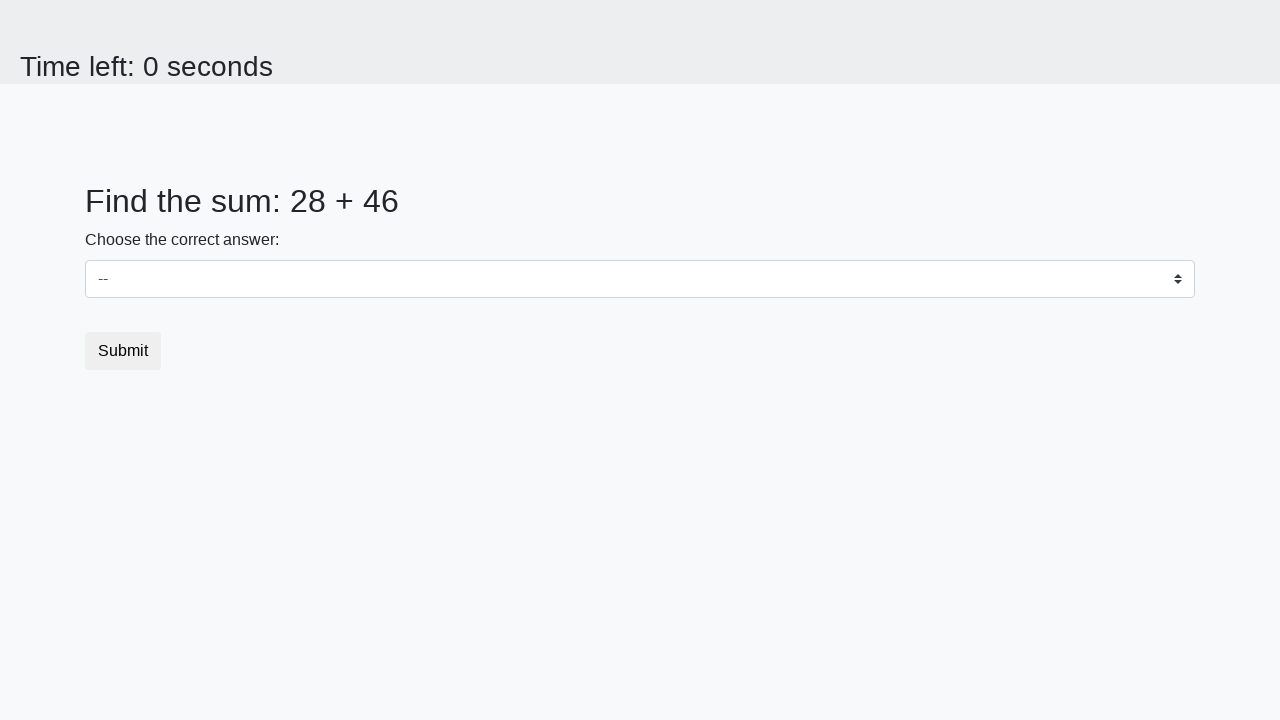

Calculated sum: 28 + 46 = 74
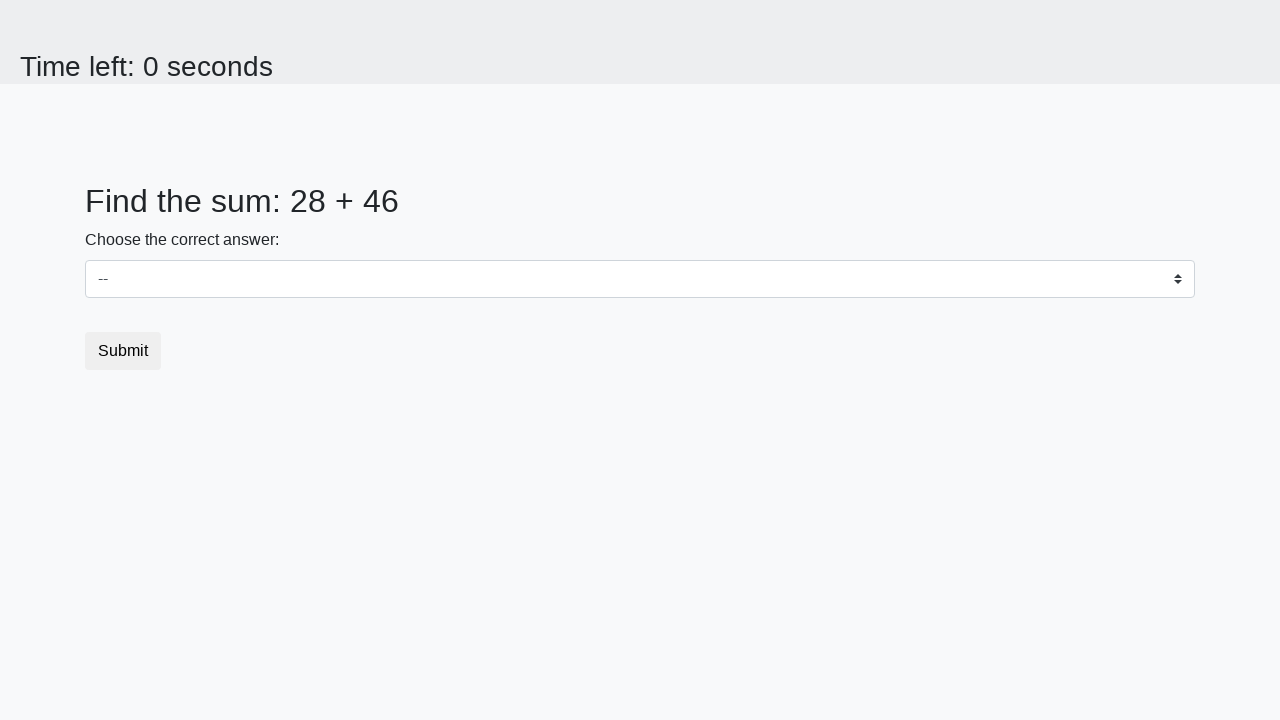

Selected sum (74) from dropdown on select
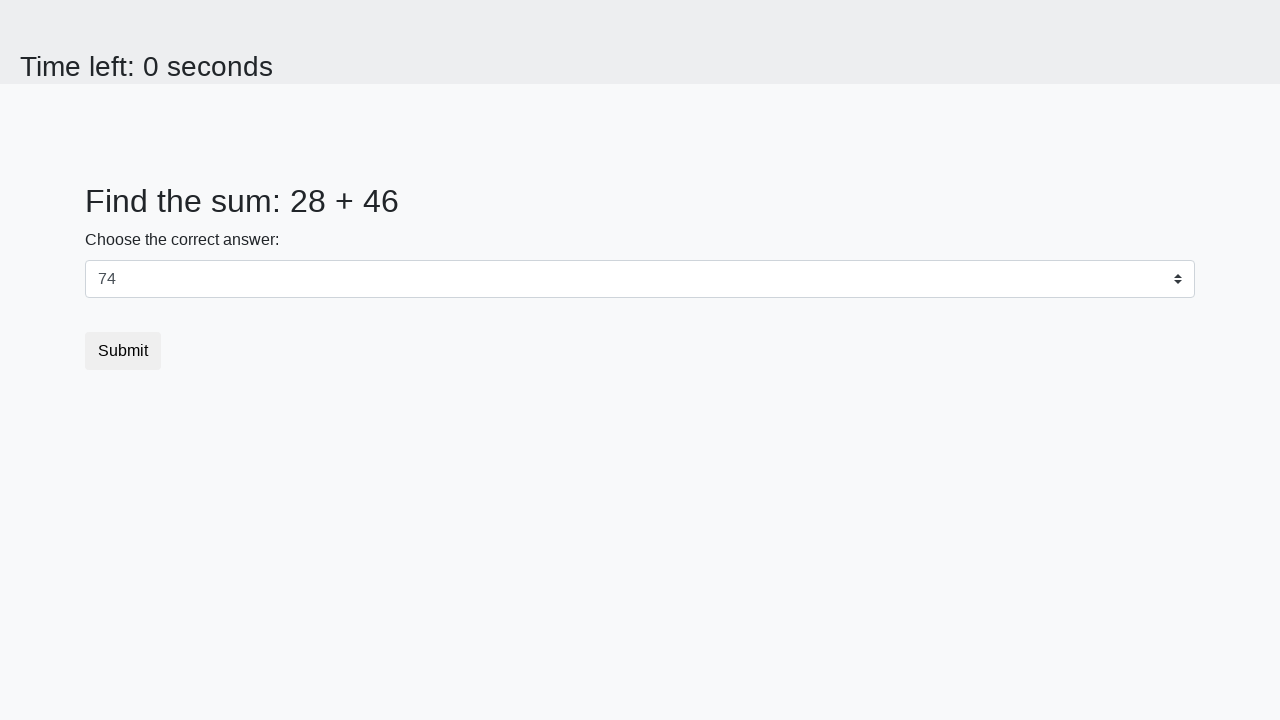

Clicked submit button to complete form at (123, 351) on button.btn
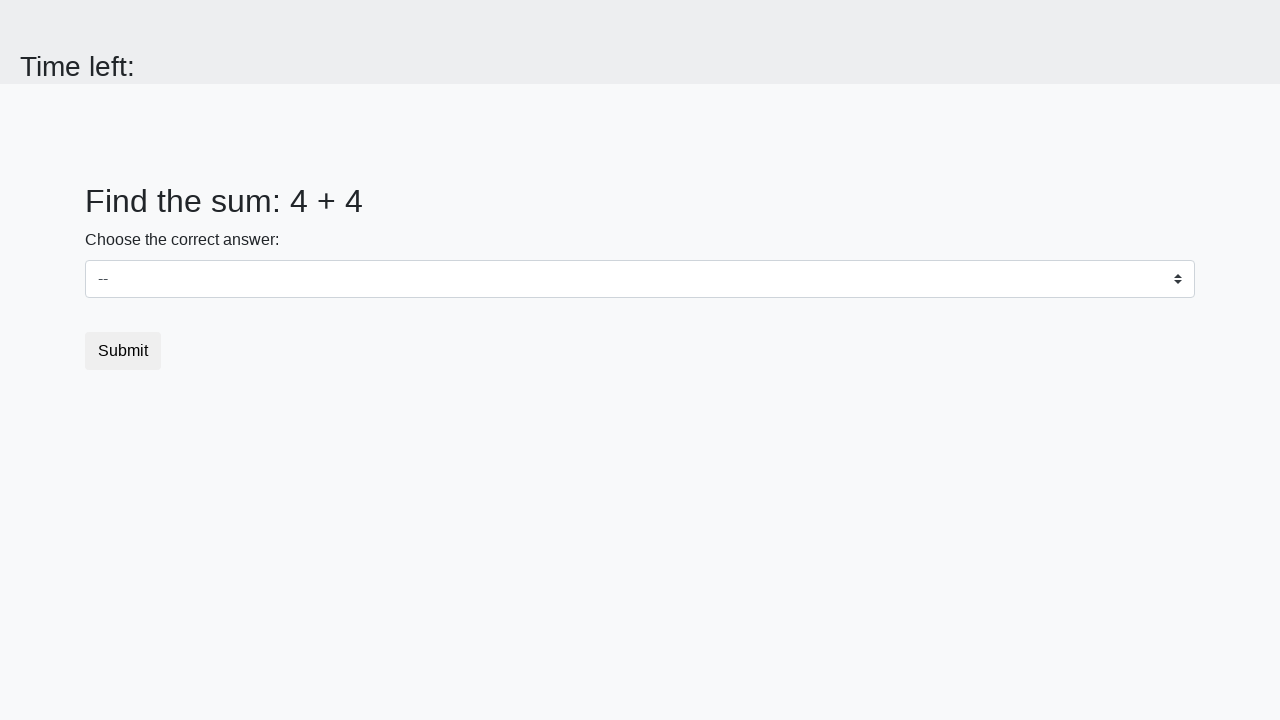

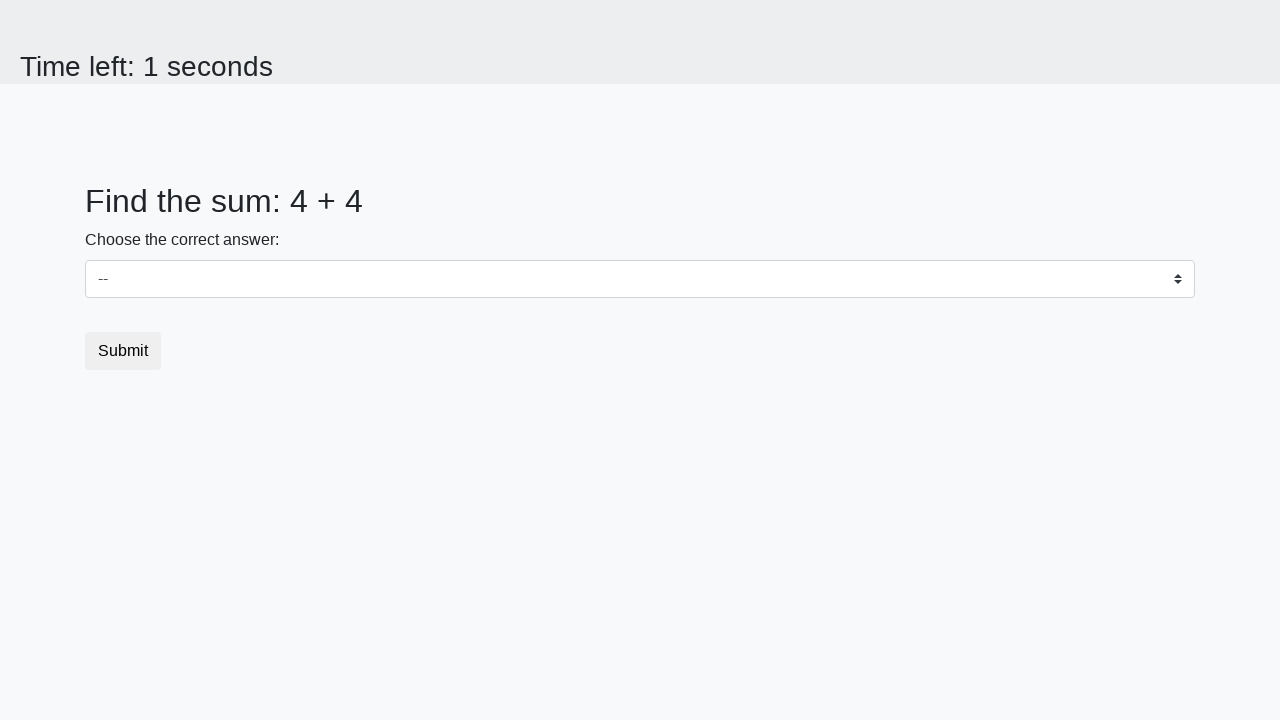